Tests dynamic loading by clicking start button and waiting for "Hello World!" text to appear

Starting URL: https://the-internet.herokuapp.com/dynamic_loading/1

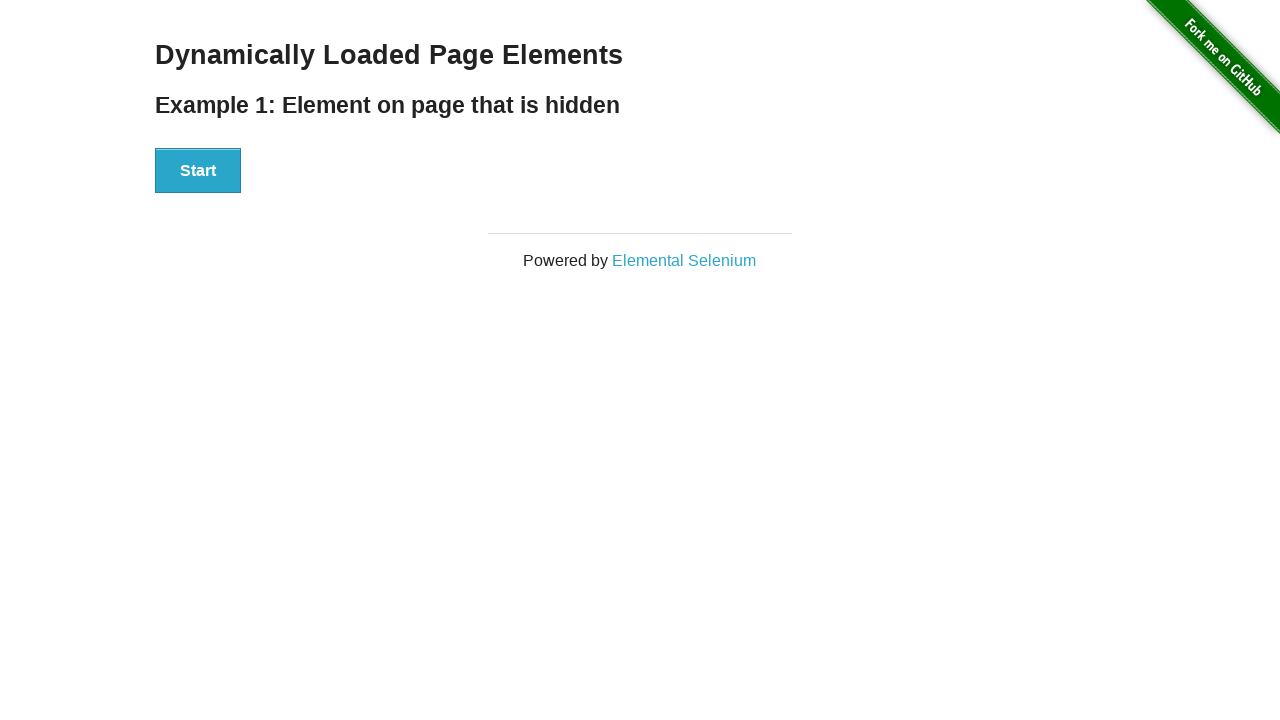

Clicked the Start button at (198, 171) on xpath=//button
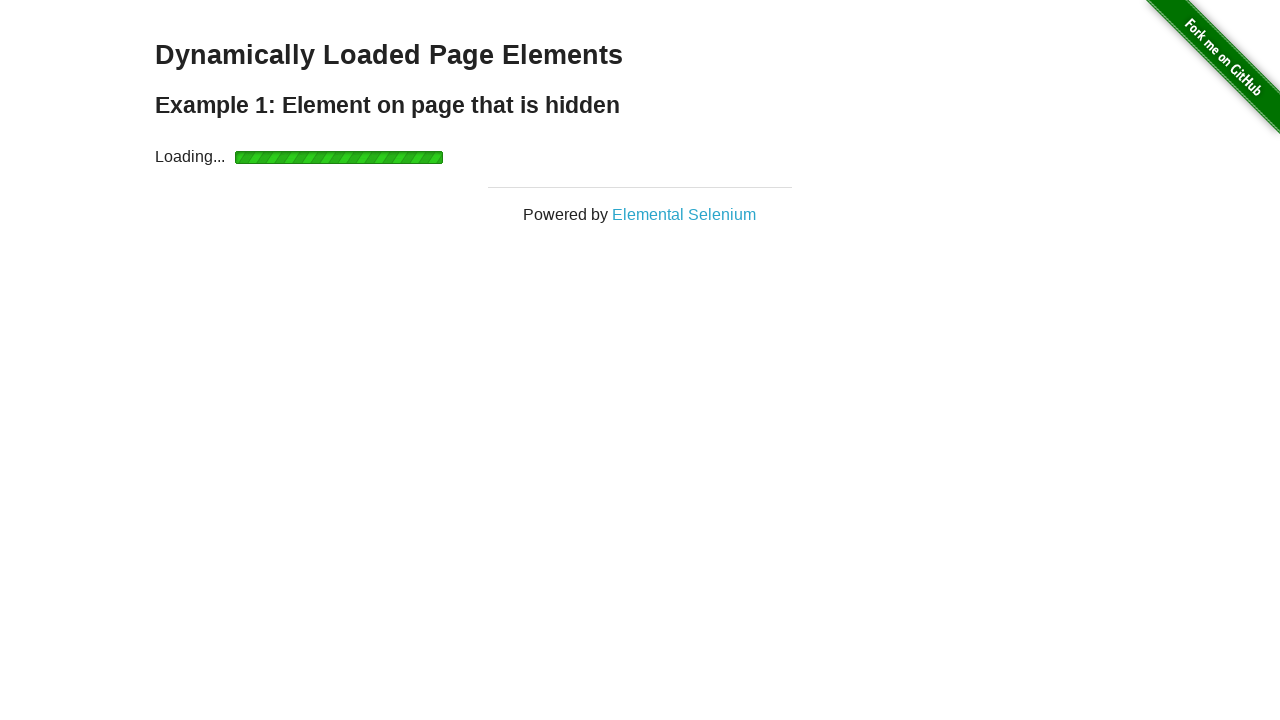

Waited for 'Hello World!' text to appear
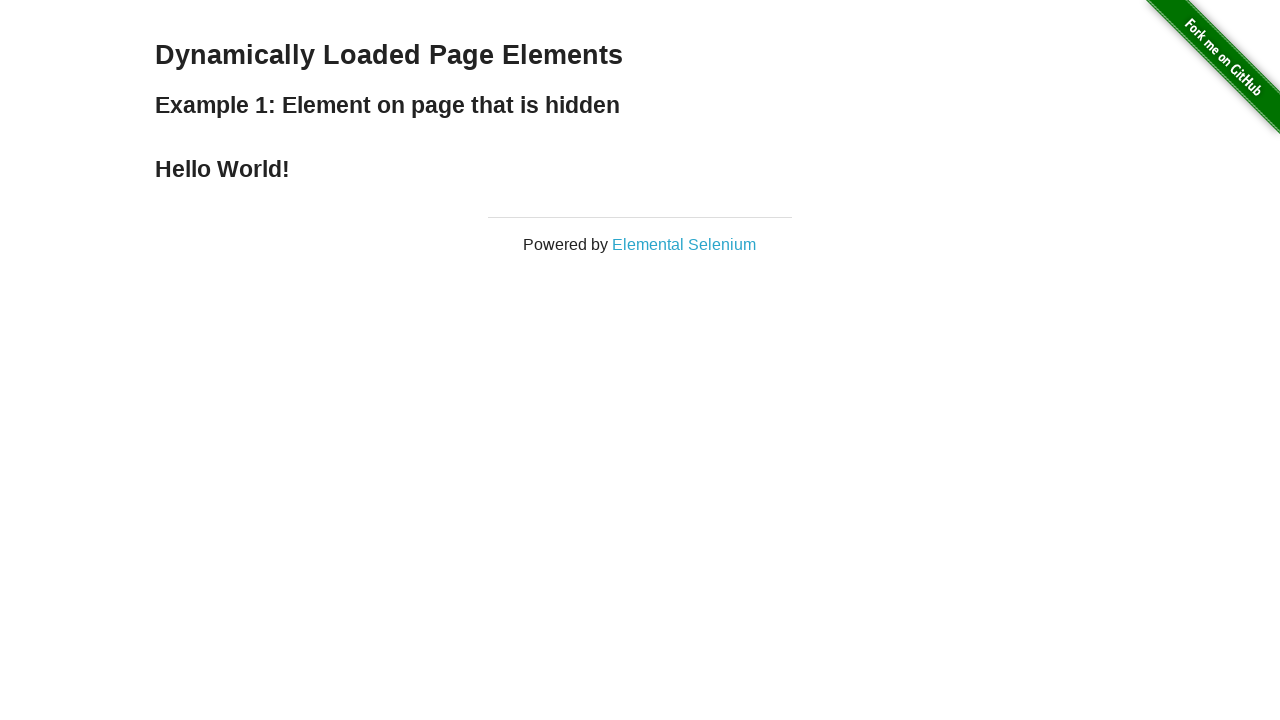

Located the 'Hello World!' element
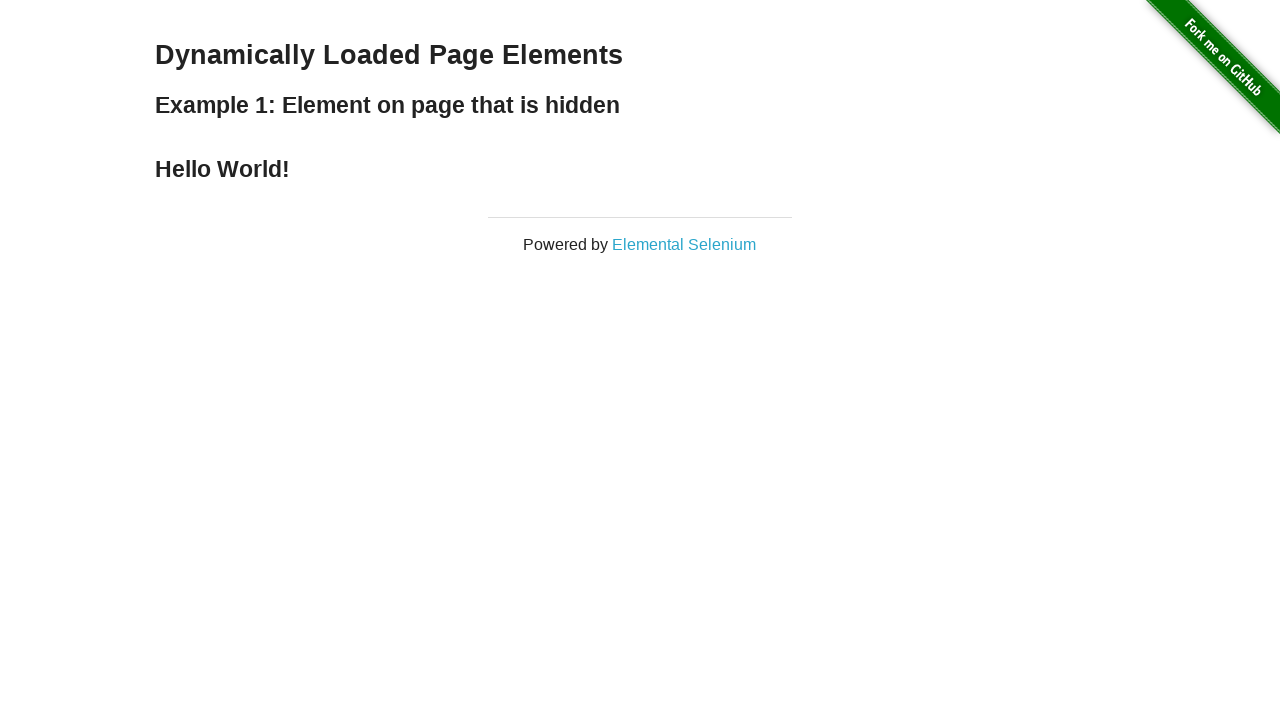

Verified that the element contains 'Hello World!' text
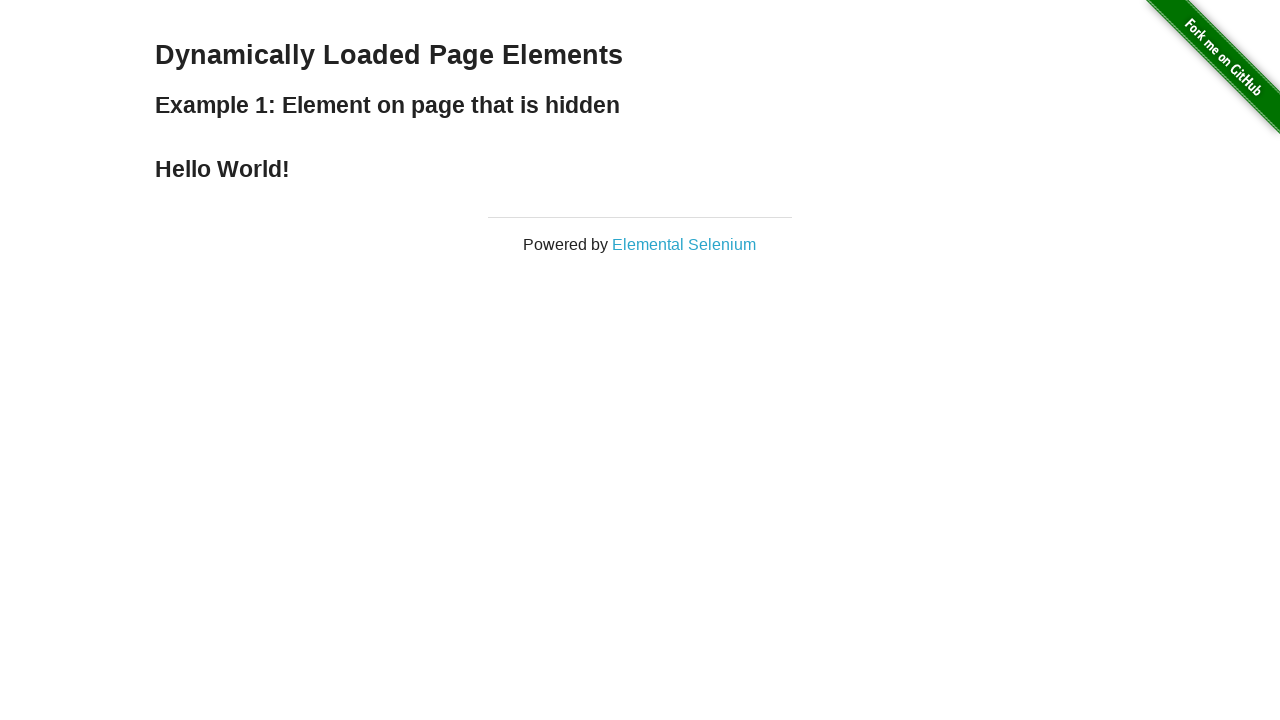

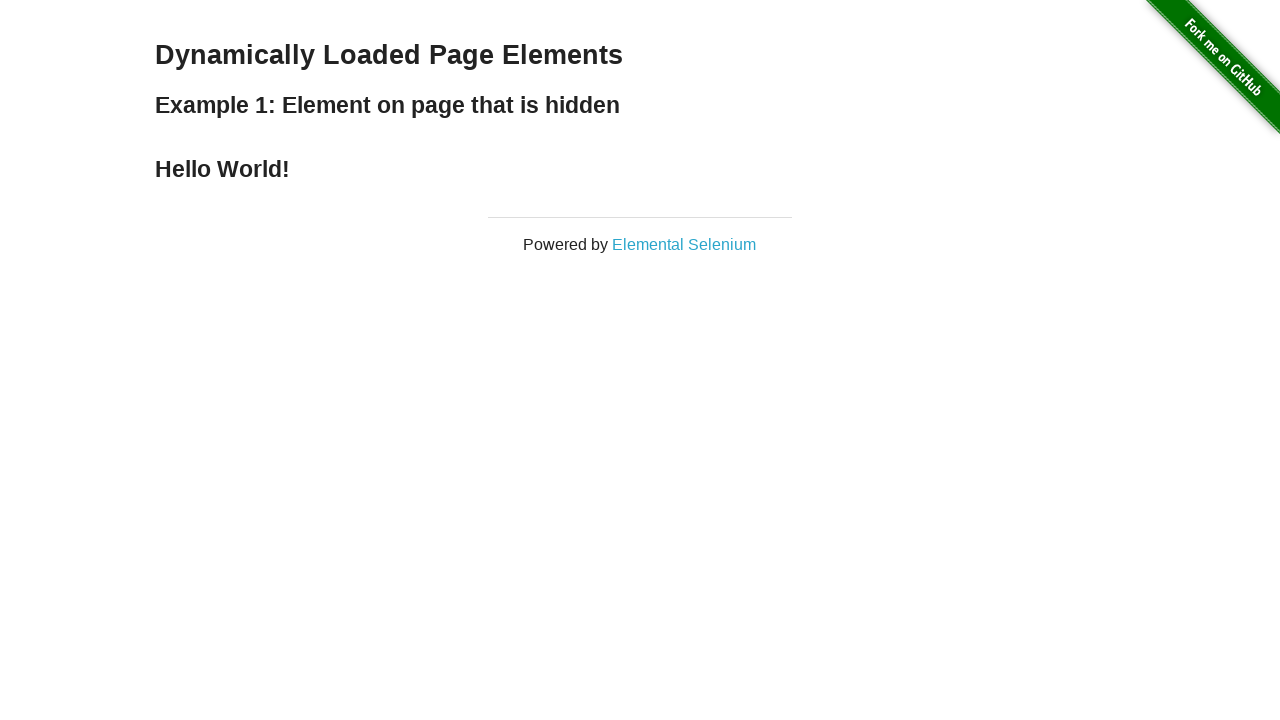